Tests interaction with JavaScript alerts, confirms, and prompts by clicking buttons, handling the dialogs, and accepting/dismissing them

Starting URL: https://the-internet.herokuapp.com/javascript_alerts

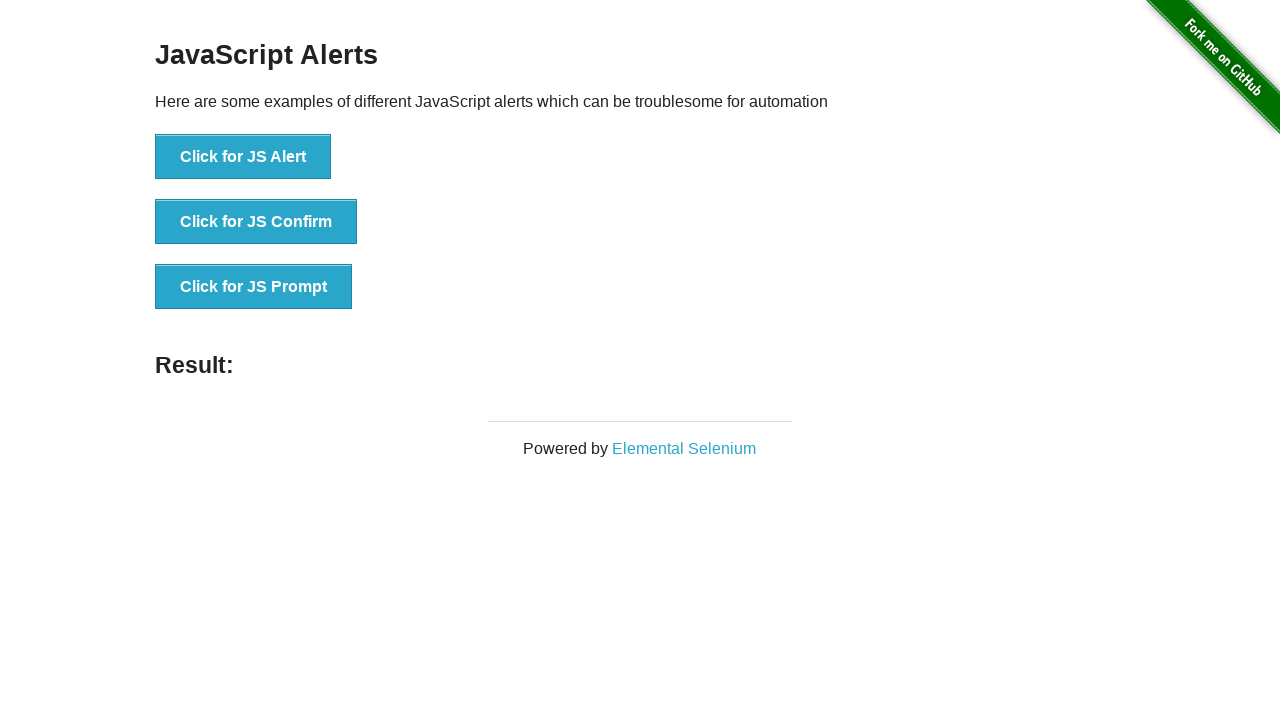

Clicked button to trigger JavaScript alert at (243, 157) on xpath=//*[@id="content"]/div/ul/li[1]/button
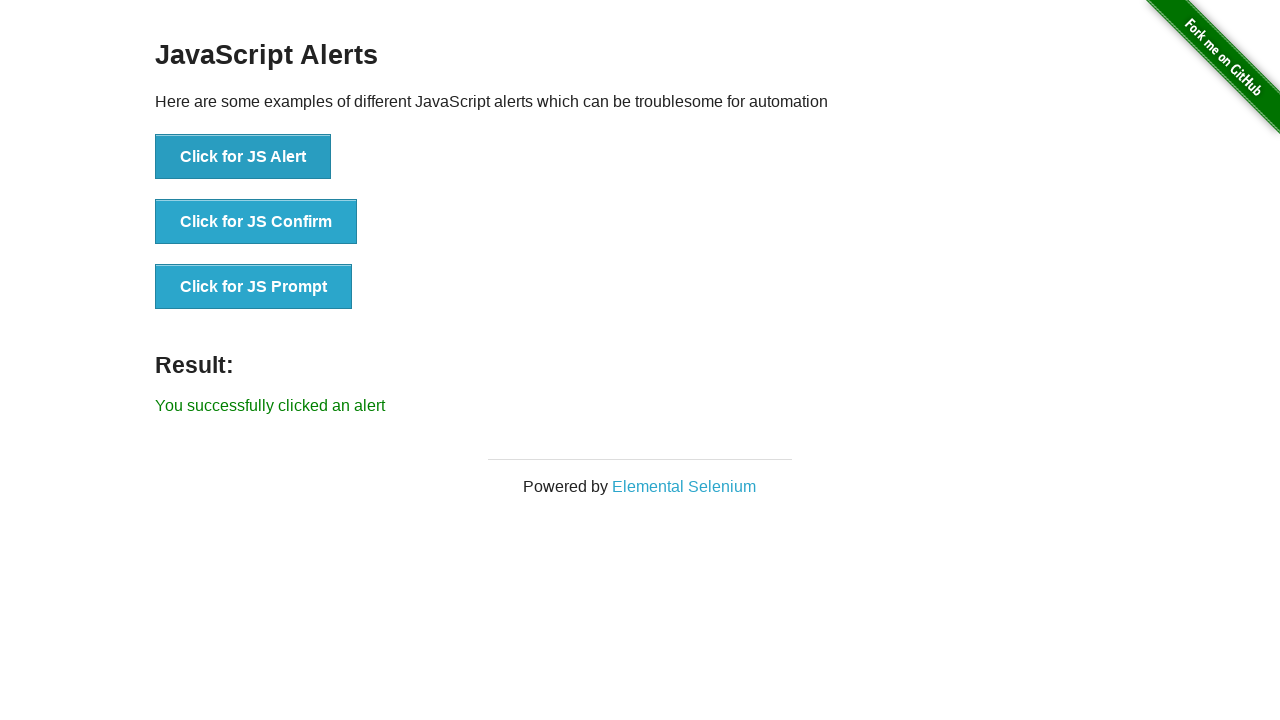

Set up dialog handler to accept alert
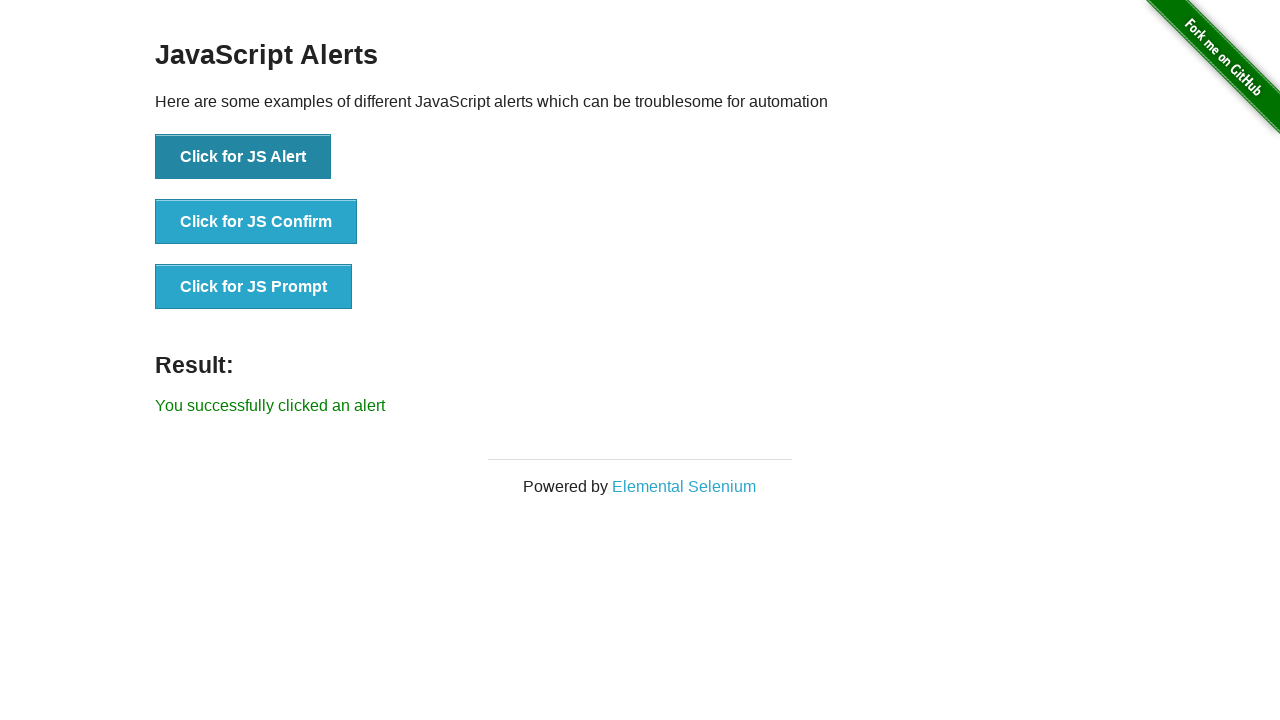

Clicked button to trigger JavaScript confirm dialog at (256, 222) on xpath=//*[@id="content"]/div/ul/li[2]/button
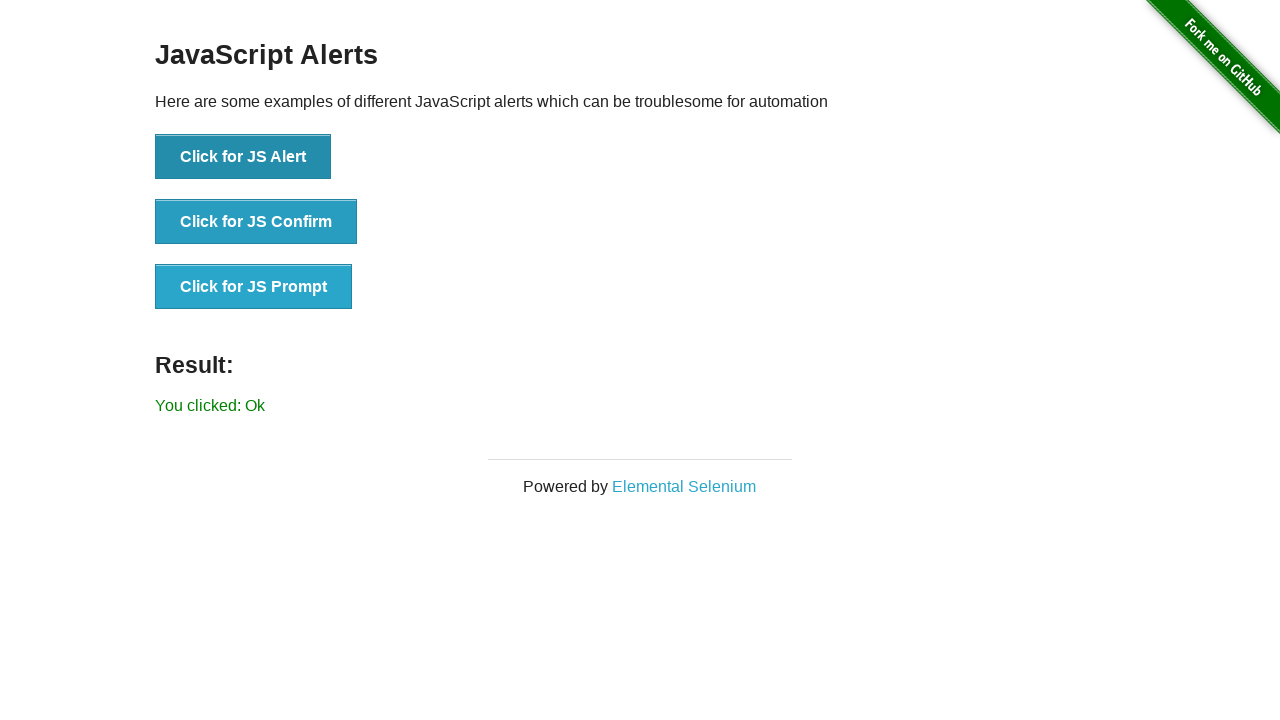

Set up dialog handler to dismiss confirm dialog
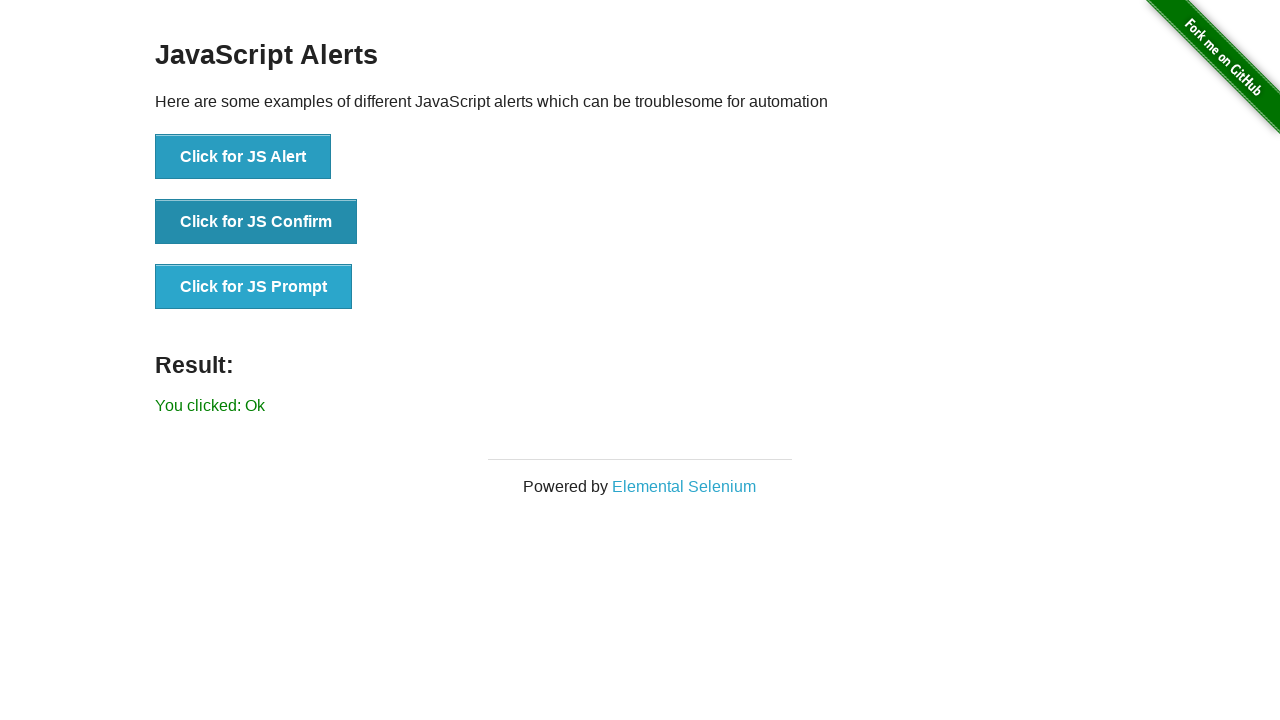

Clicked button to trigger JavaScript prompt dialog at (254, 287) on xpath=//*[@id="content"]/div/ul/li[3]/button
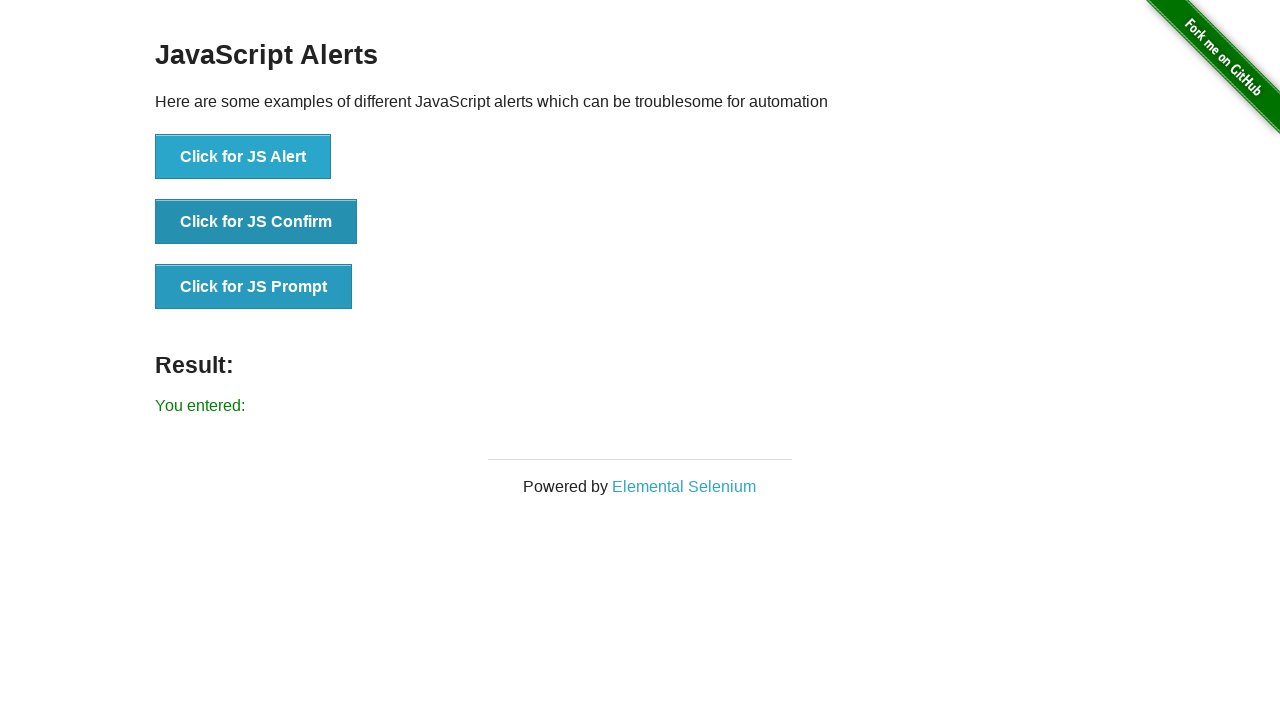

Set up dialog handler to accept prompt with text 'Princy Singh'
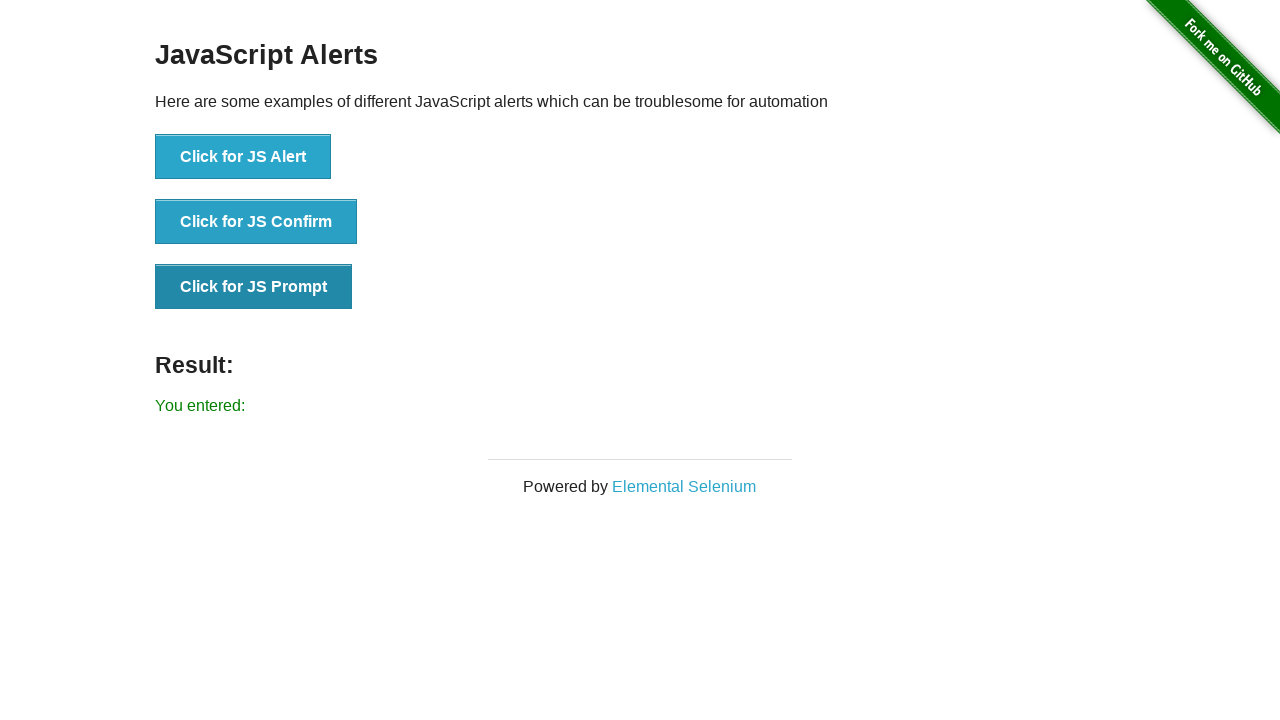

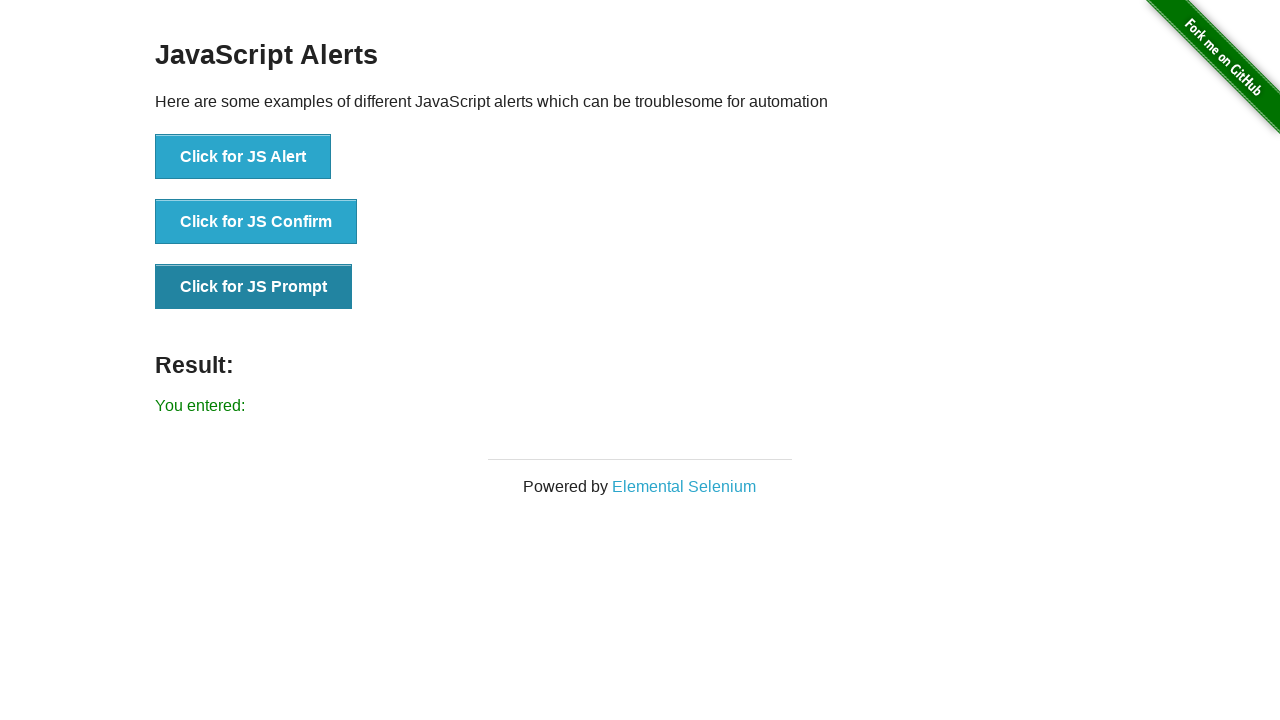